Tests dynamic loading functionality by clicking Start button, waiting for hidden element to appear, and verifying "Hello World!" text is displayed

Starting URL: https://the-internet.herokuapp.com/dynamic_loading/1

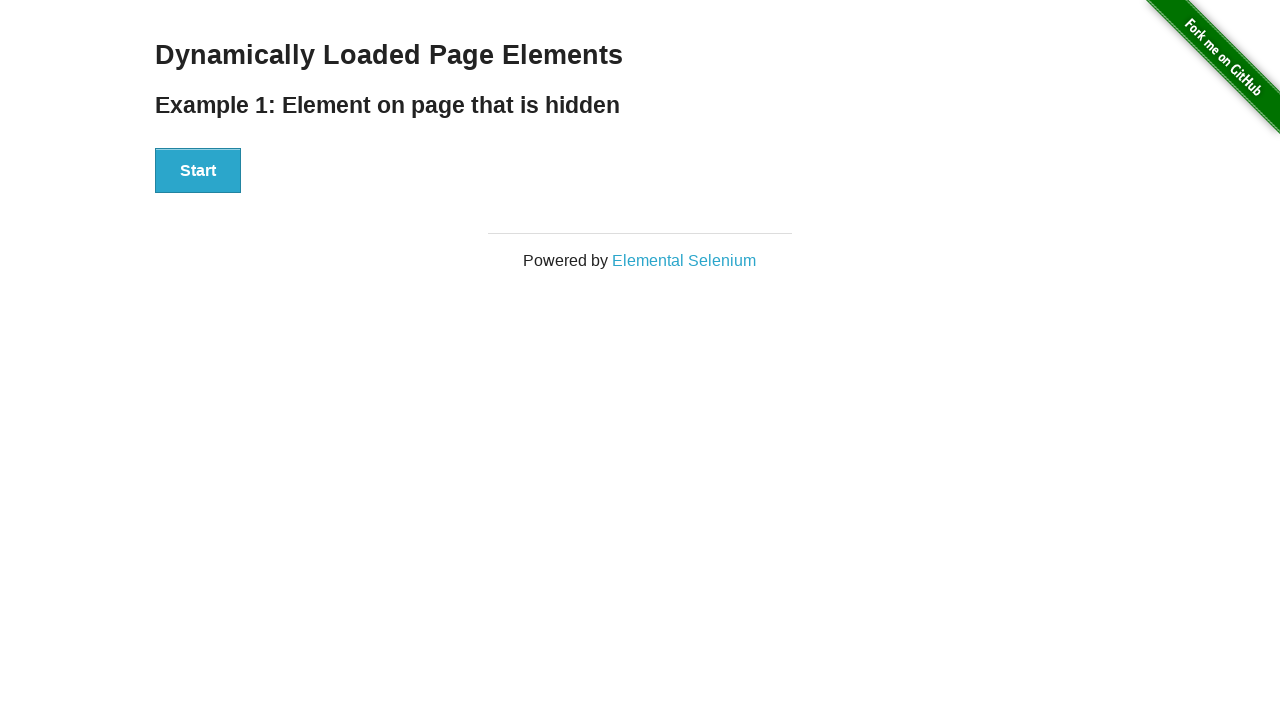

Clicked Start button to initiate dynamic loading at (198, 171) on xpath=//button[text()='Start']
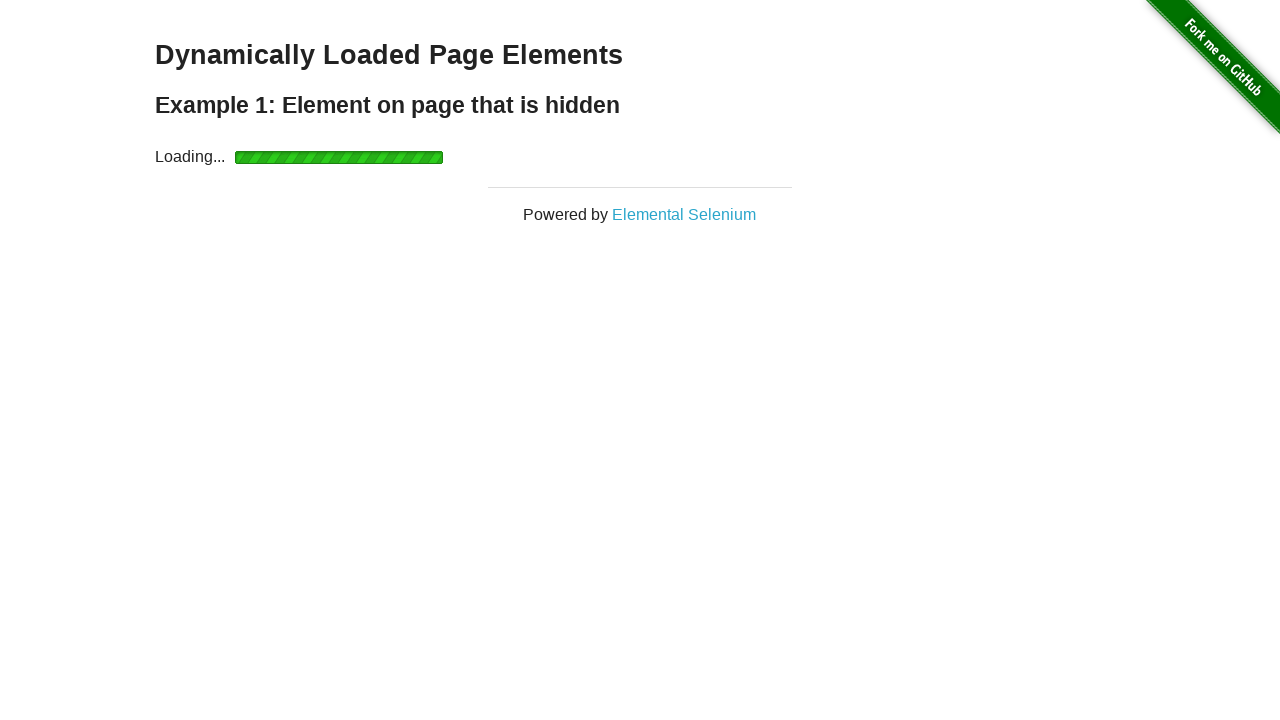

Waited for hidden element with id 'finish' to become visible
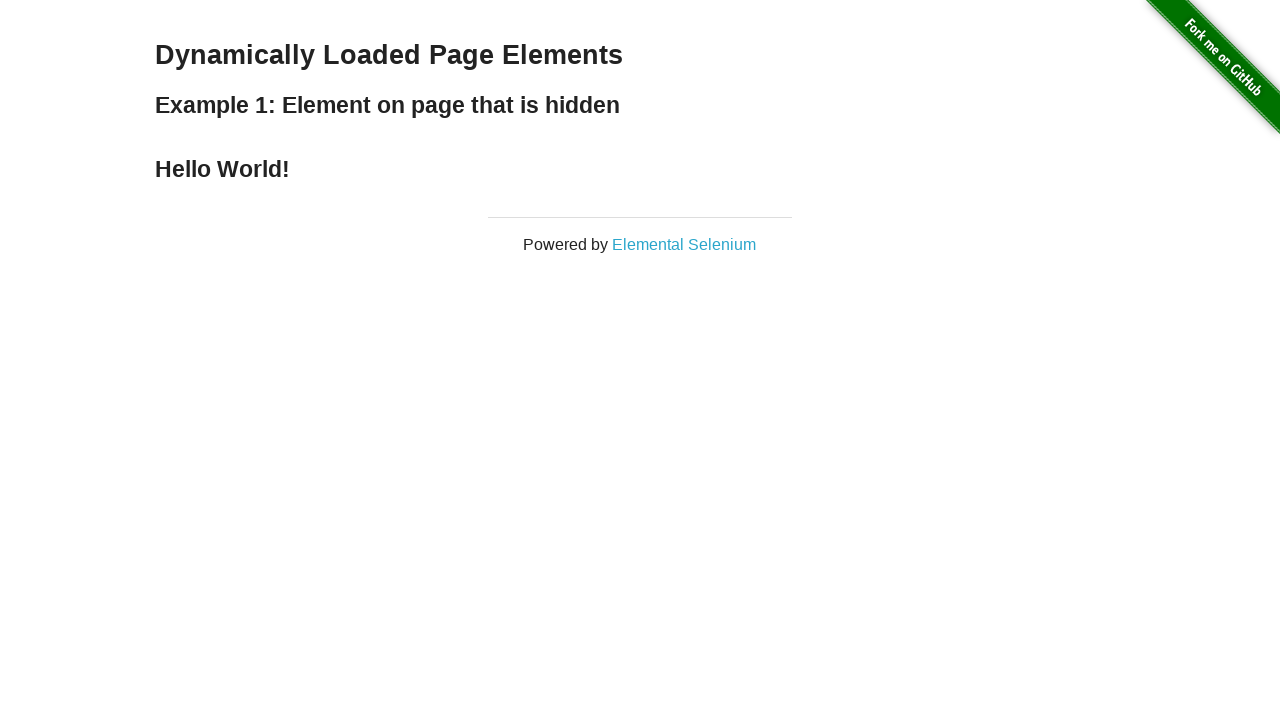

Clicked the finish element at (640, 169) on xpath=//div[@id='finish']
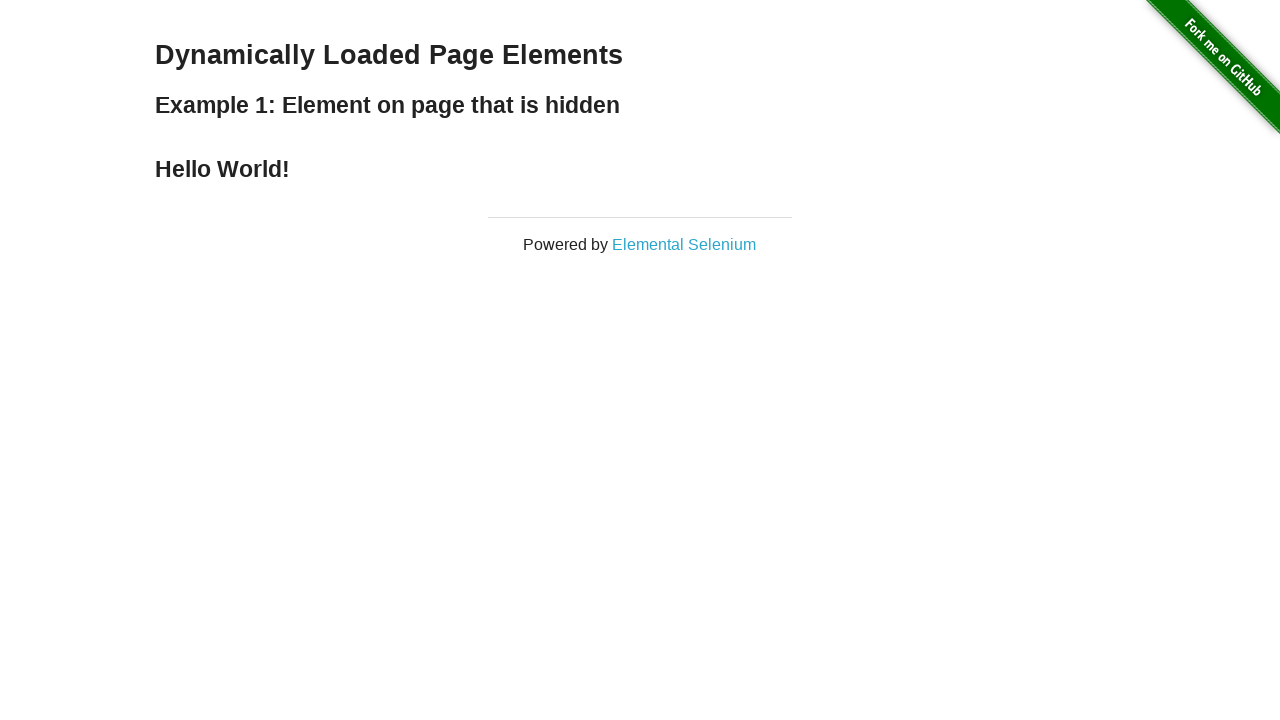

Verified 'Hello World!' text is displayed
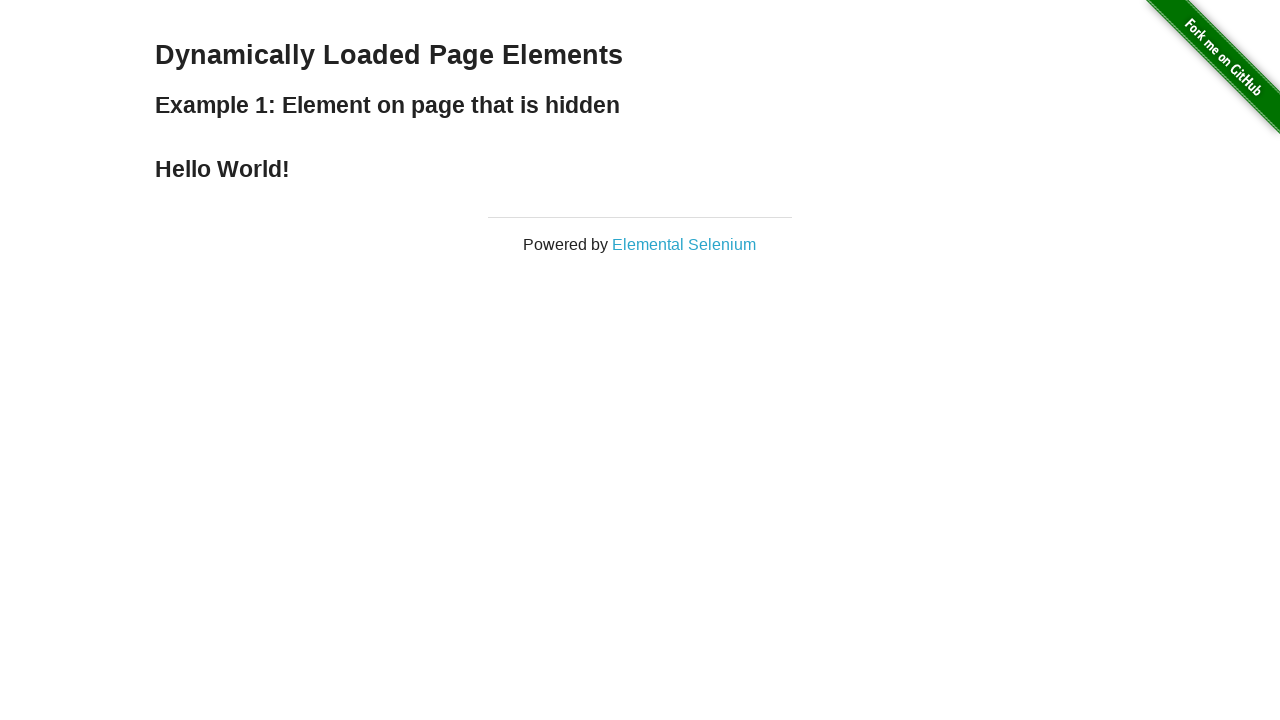

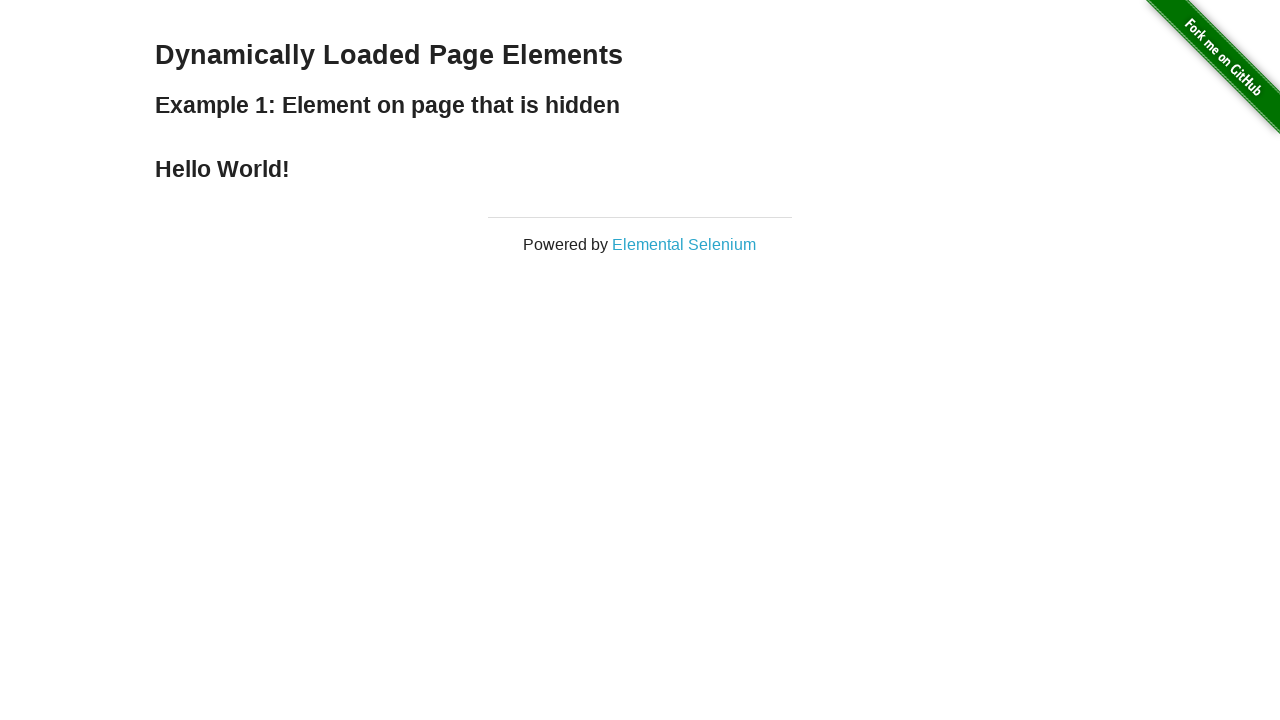